Tests the chat system's input validation by navigating to a boat listing page, then attempting to send empty and whitespace-only messages to verify the chat system properly rejects invalid inputs.

Starting URL: https://www.marinesource.com

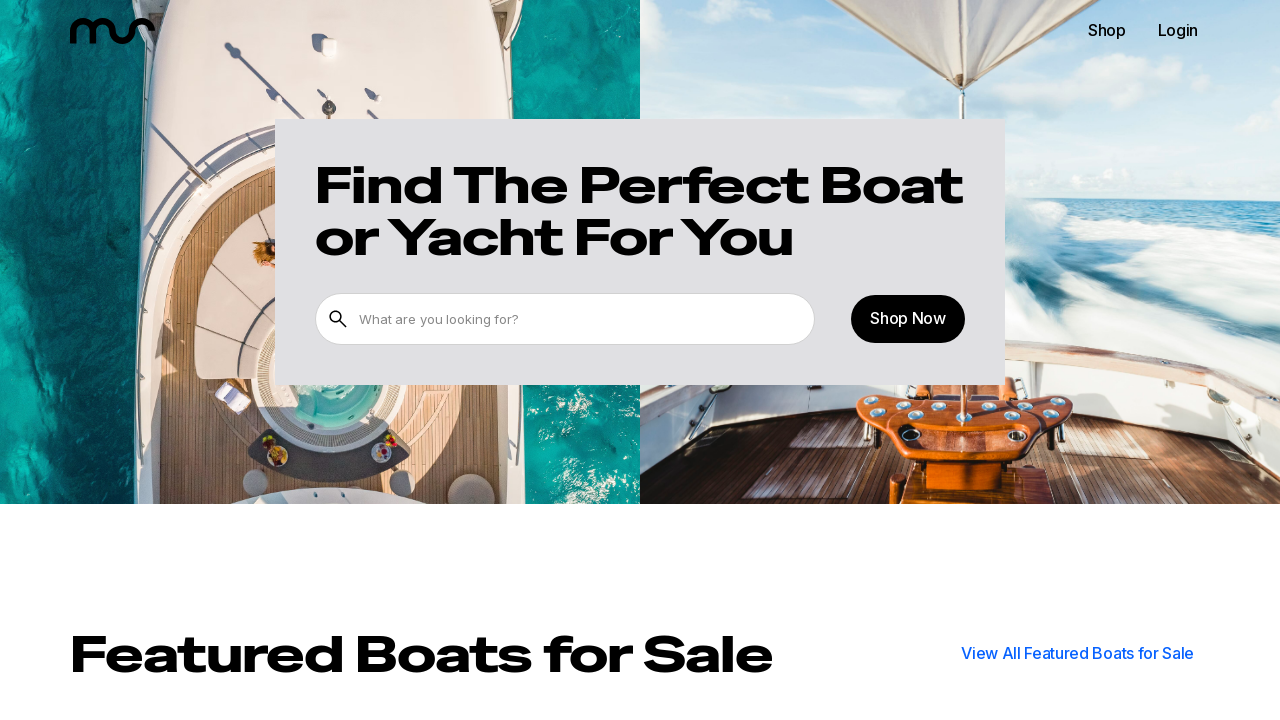

Navigated to MarineSource home page
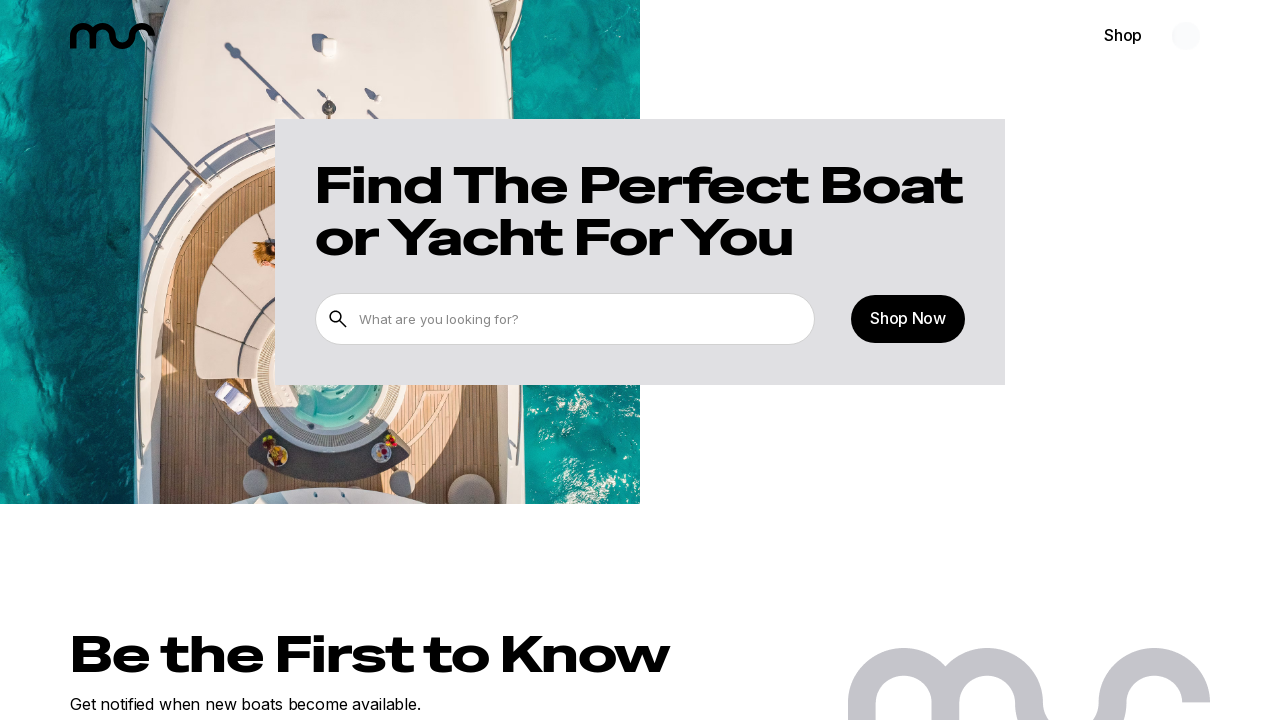

Located boat search input field
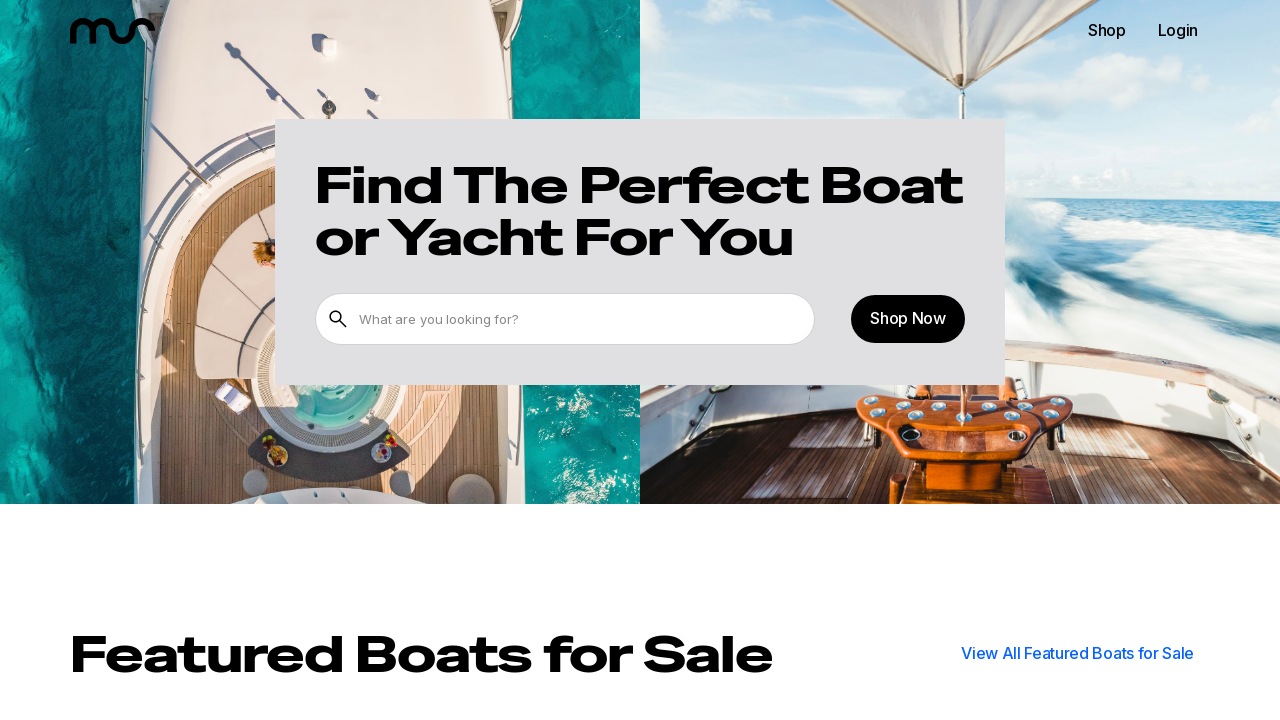

Located chat text area input field
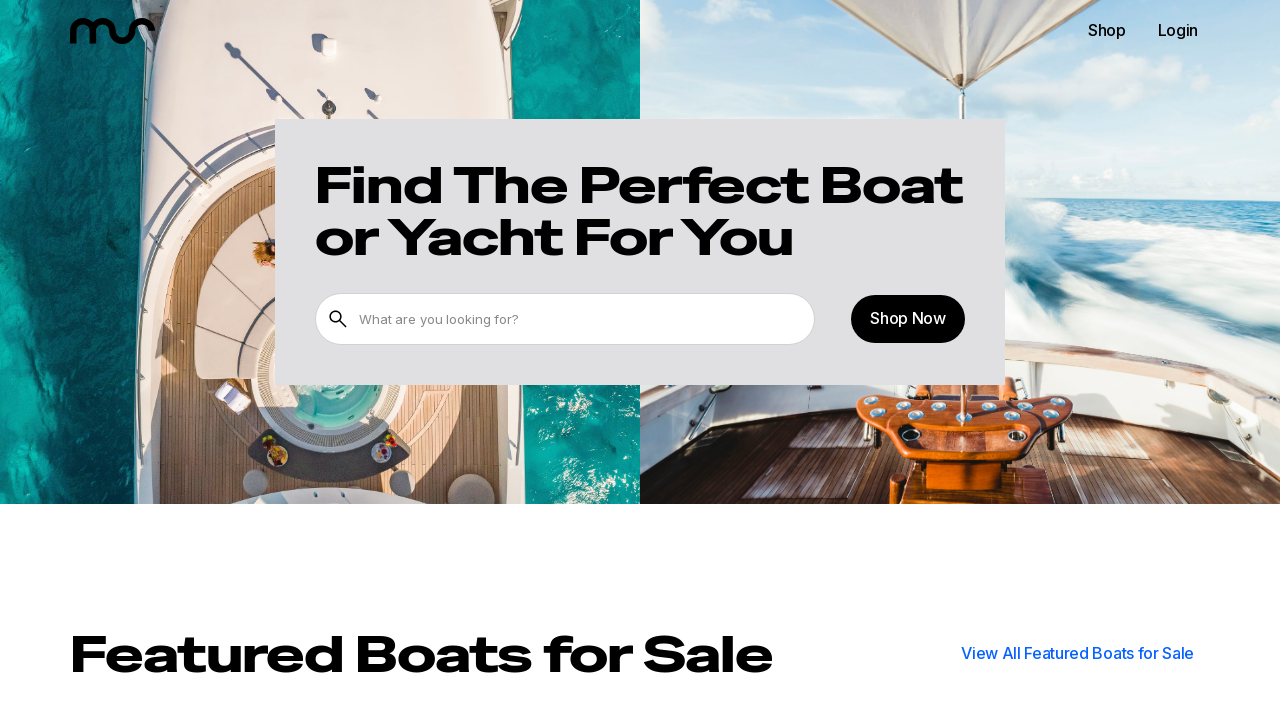

Located ask/send button for chat
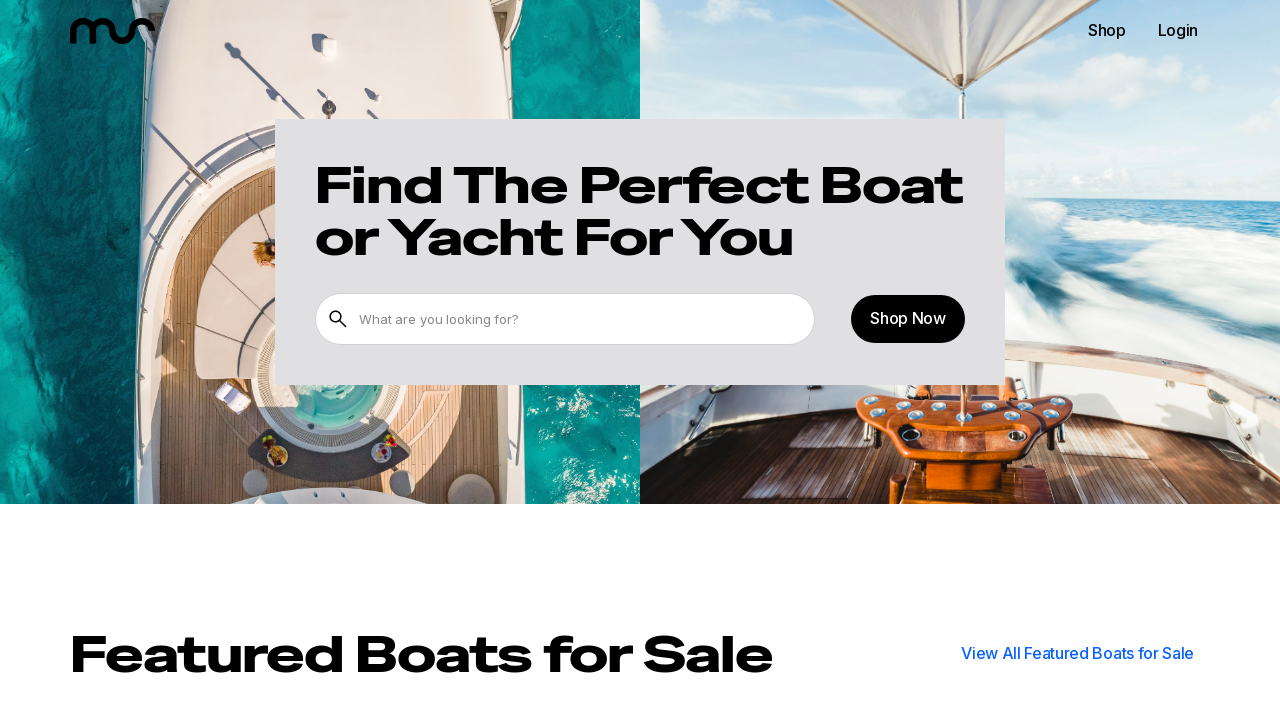

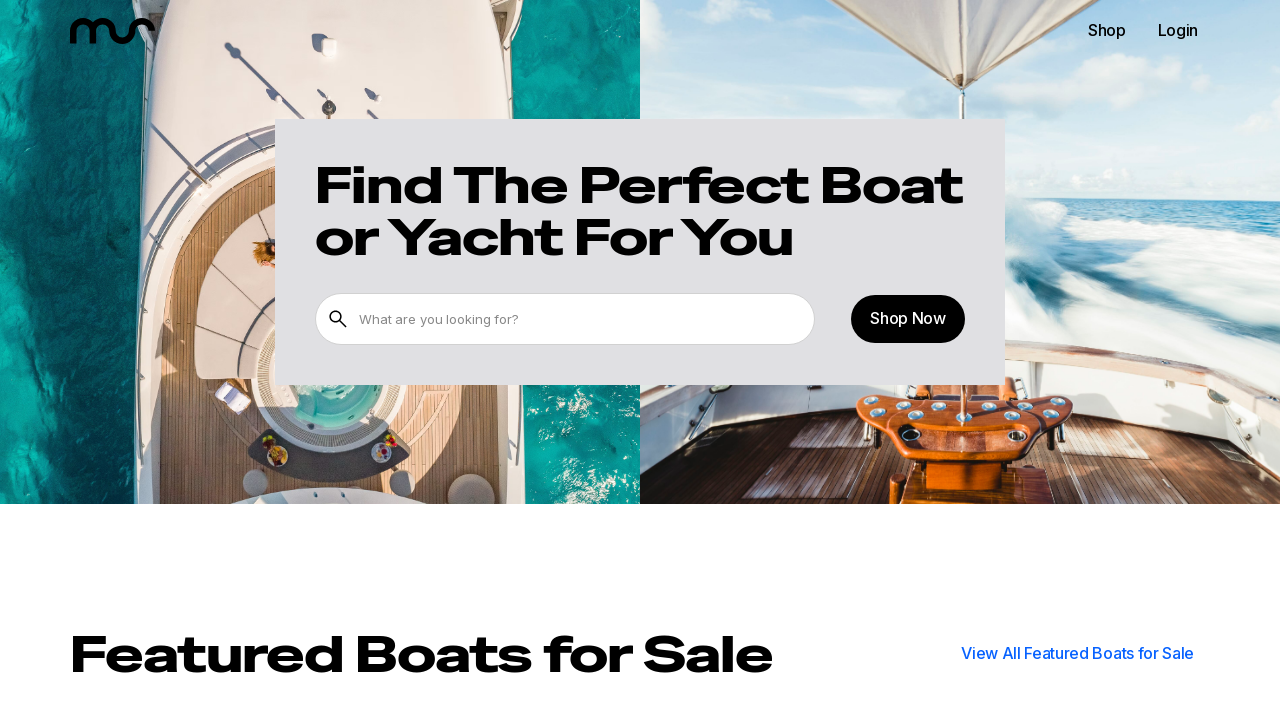